Tests marking individual items as complete by checking their checkboxes

Starting URL: https://demo.playwright.dev/todomvc

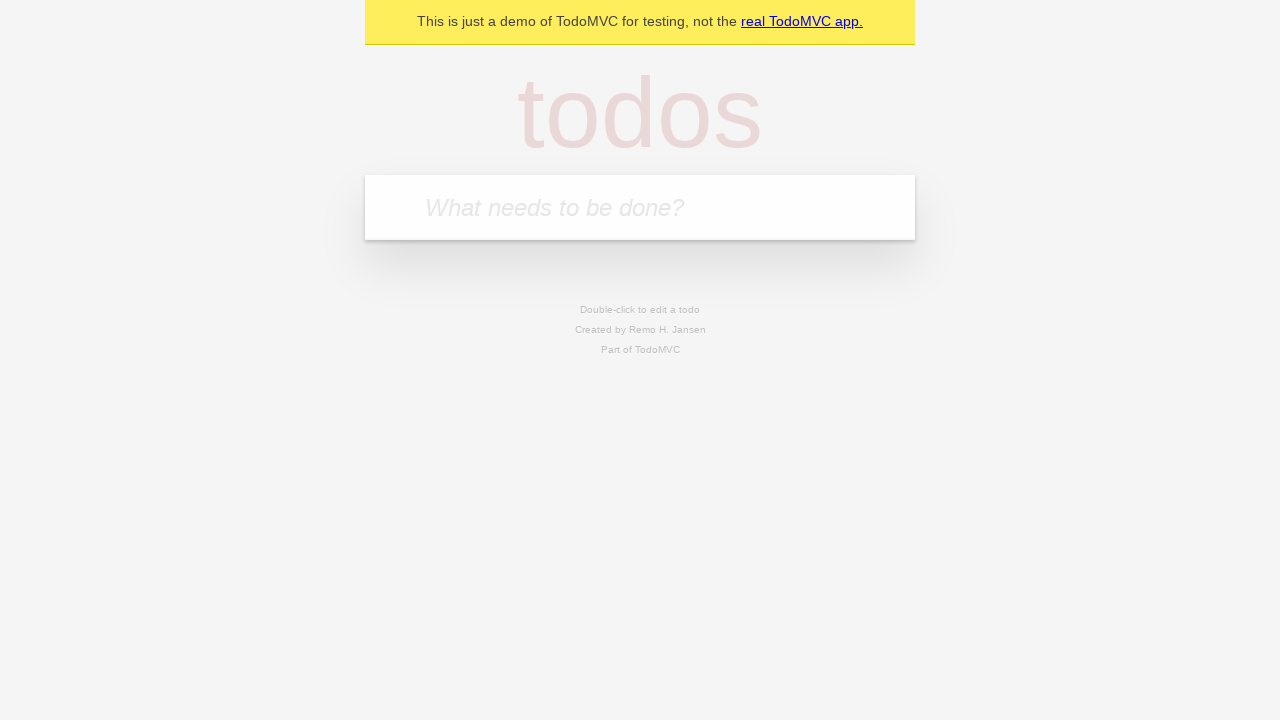

Filled todo input with 'buy some cheese' on internal:attr=[placeholder="What needs to be done?"i]
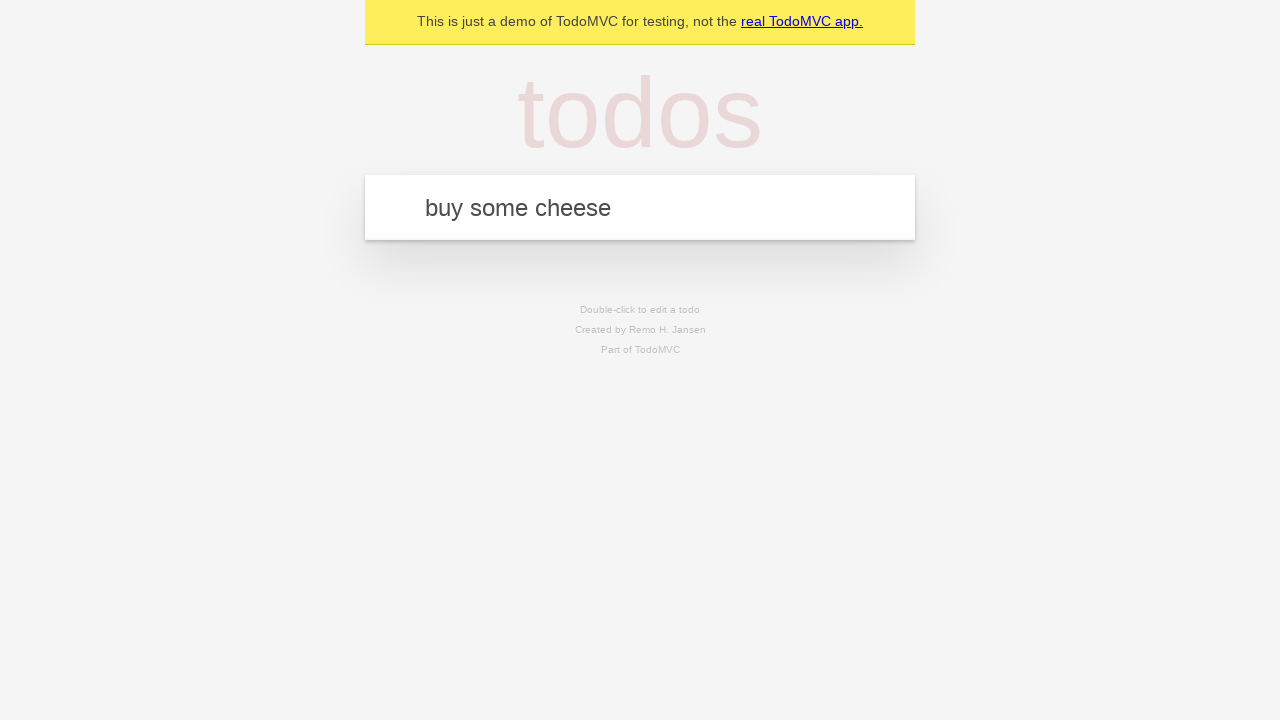

Pressed Enter to add first todo item on internal:attr=[placeholder="What needs to be done?"i]
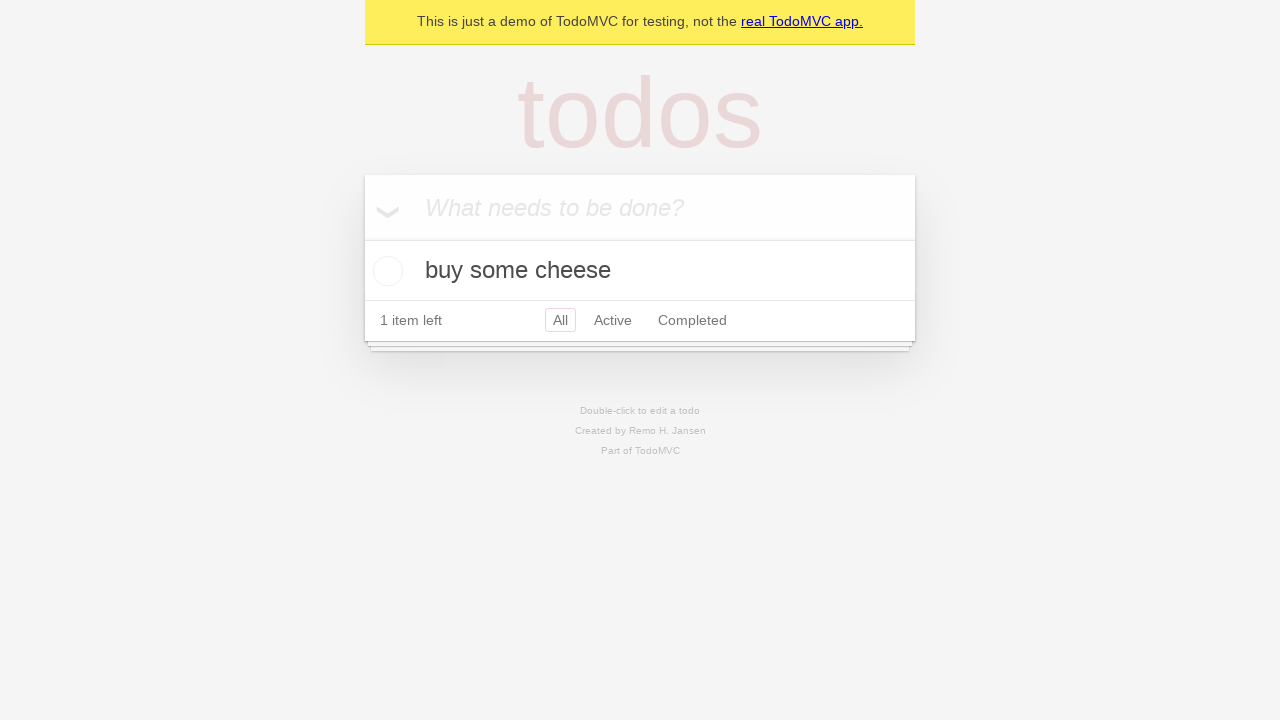

Filled todo input with 'feed the cat' on internal:attr=[placeholder="What needs to be done?"i]
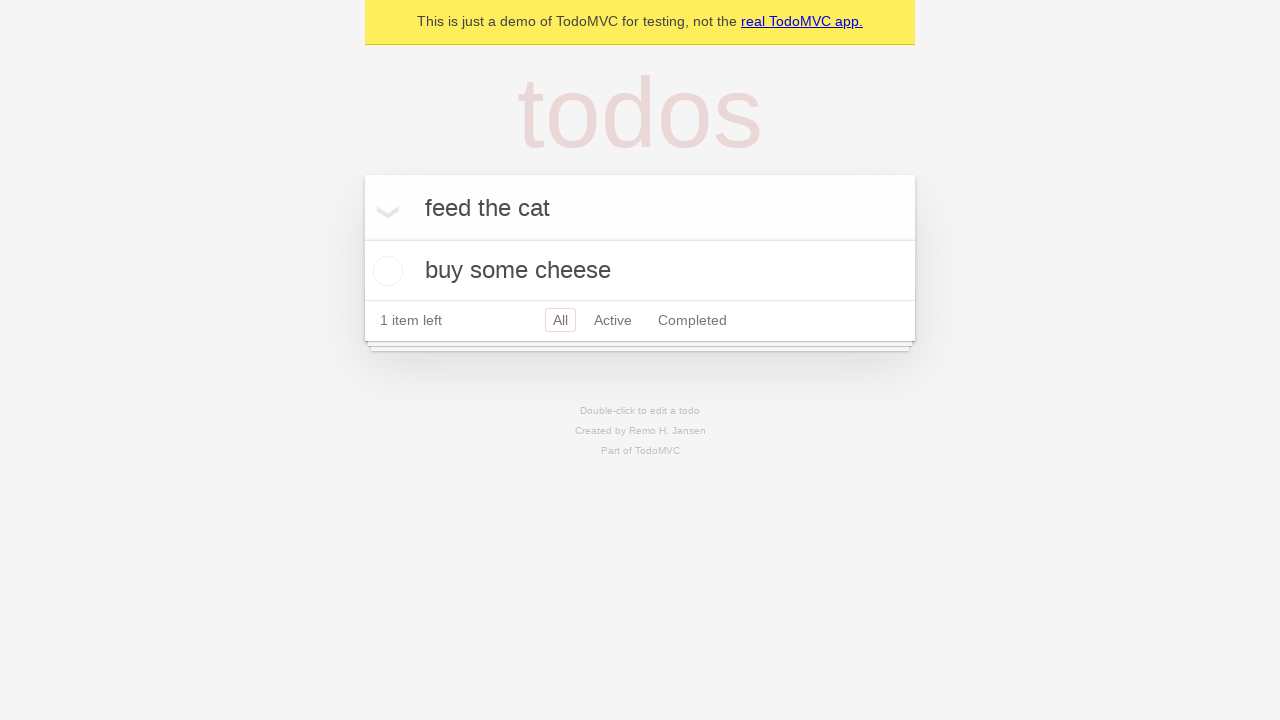

Pressed Enter to add second todo item on internal:attr=[placeholder="What needs to be done?"i]
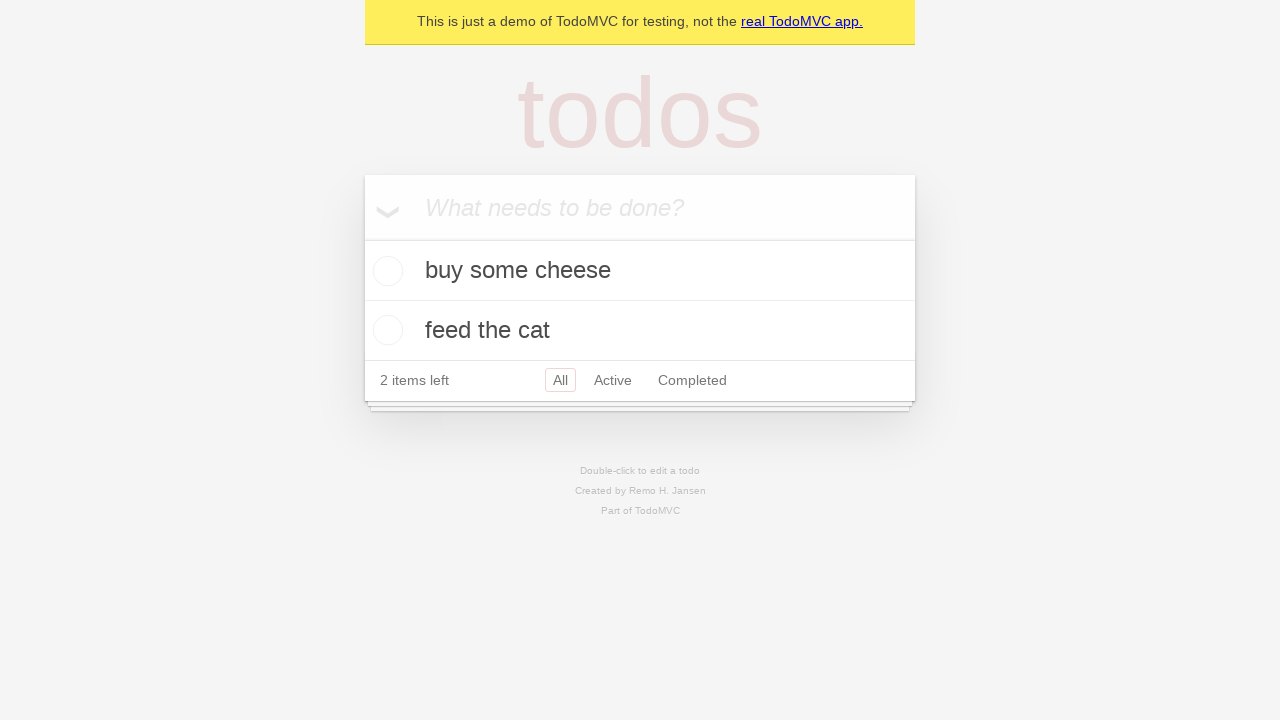

Checked checkbox for first todo item 'buy some cheese' at (385, 271) on internal:testid=[data-testid="todo-item"s] >> nth=0 >> internal:role=checkbox
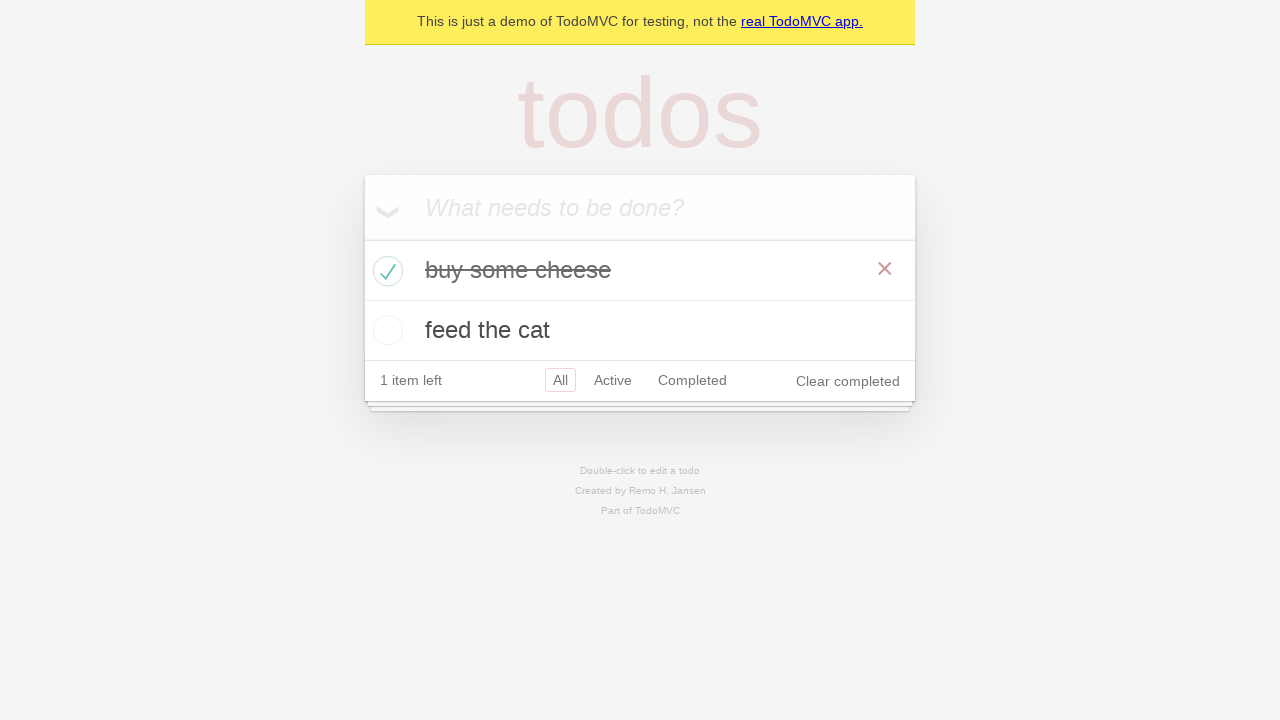

Checked checkbox for second todo item 'feed the cat' at (385, 330) on internal:testid=[data-testid="todo-item"s] >> nth=1 >> internal:role=checkbox
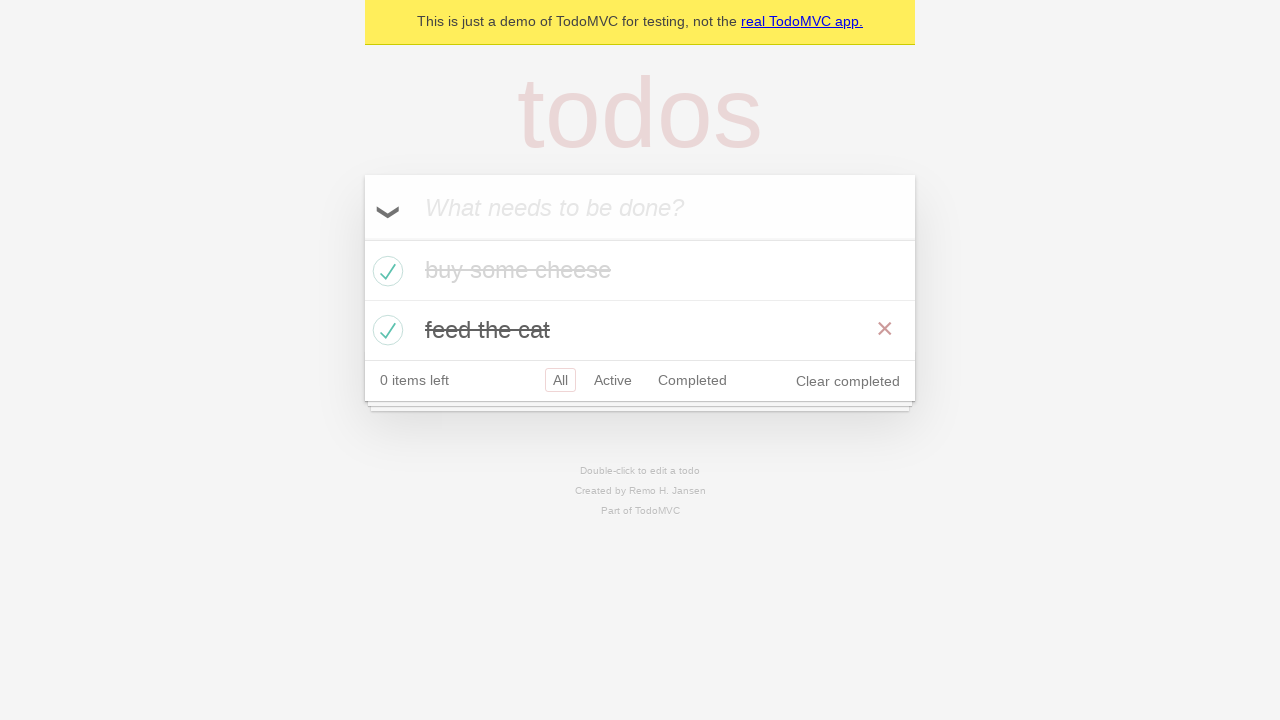

Verified that completed todo items are marked with completed class
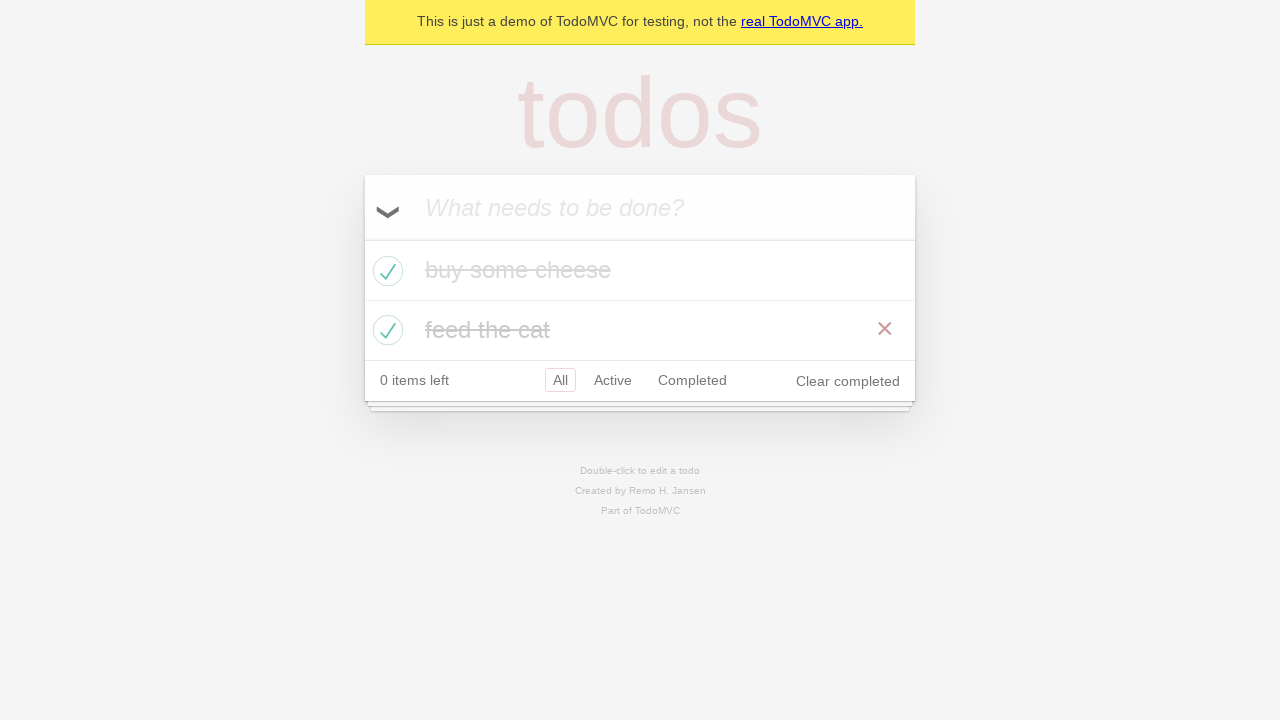

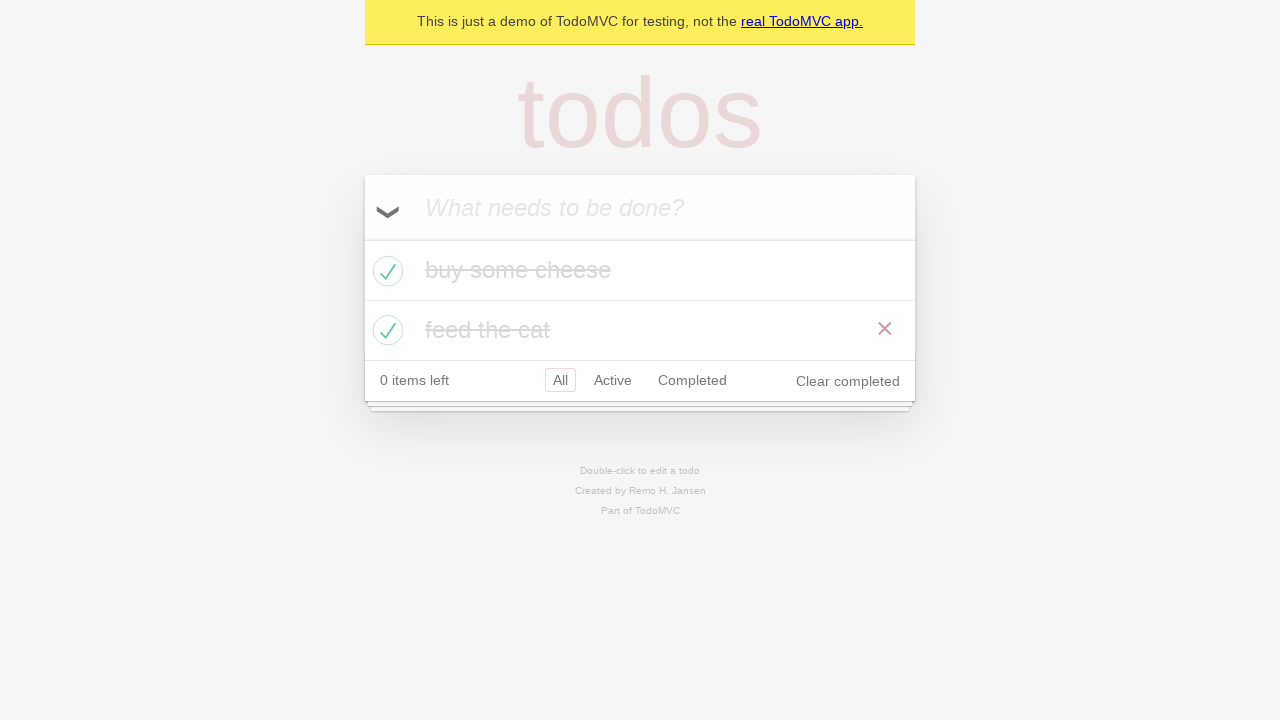